Tests opting out of A/B tests by adding an opt-out cookie after visiting the page, then refreshing to verify the opt-out takes effect

Starting URL: http://the-internet.herokuapp.com/abtest

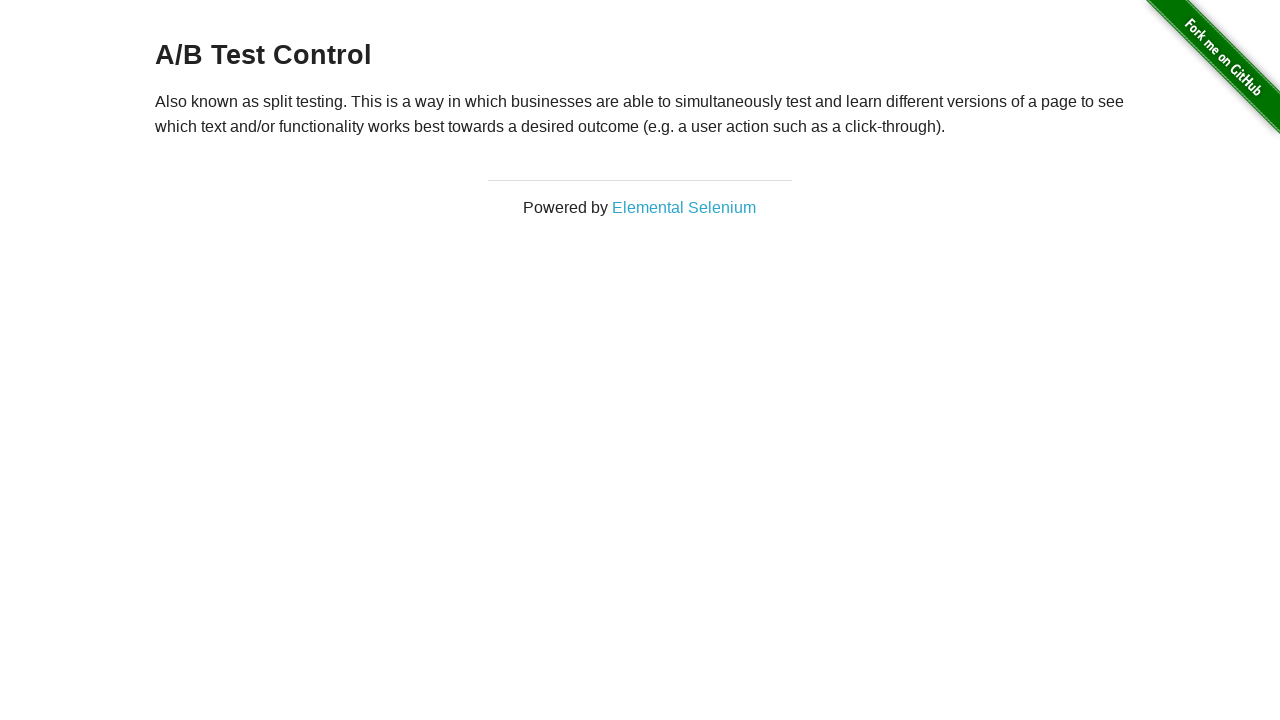

Located the h3 heading element
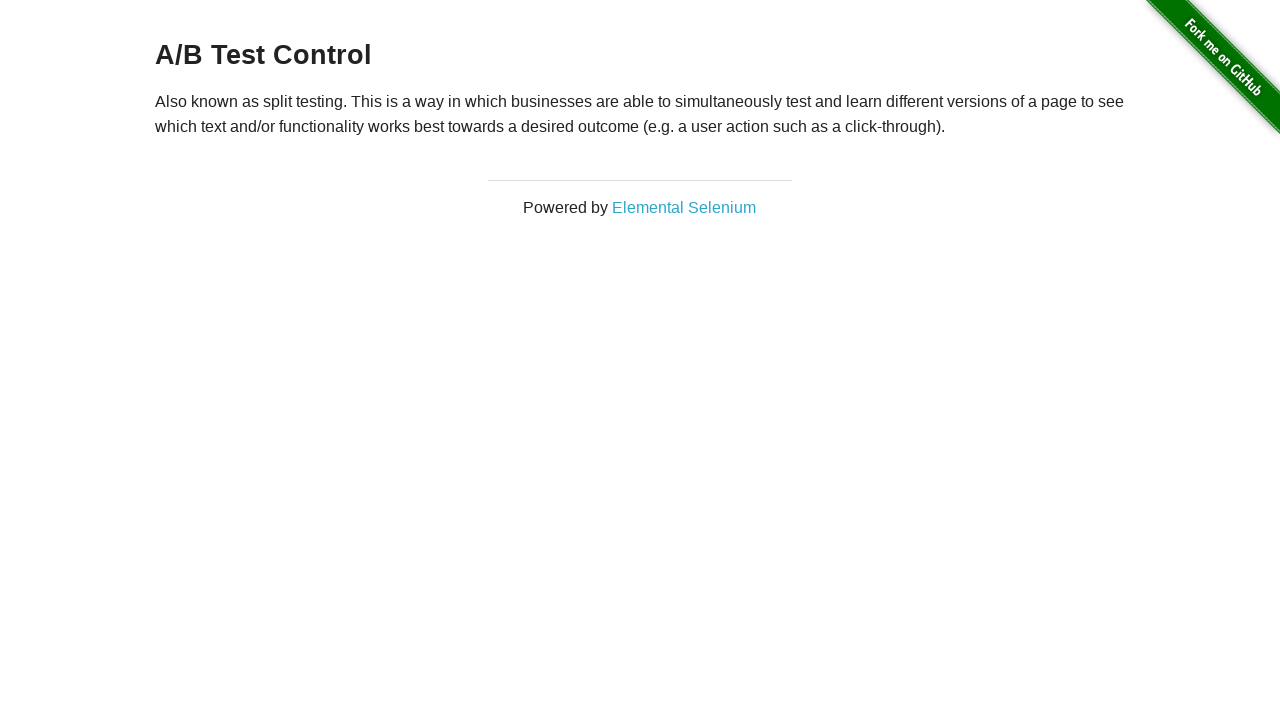

Retrieved heading text content
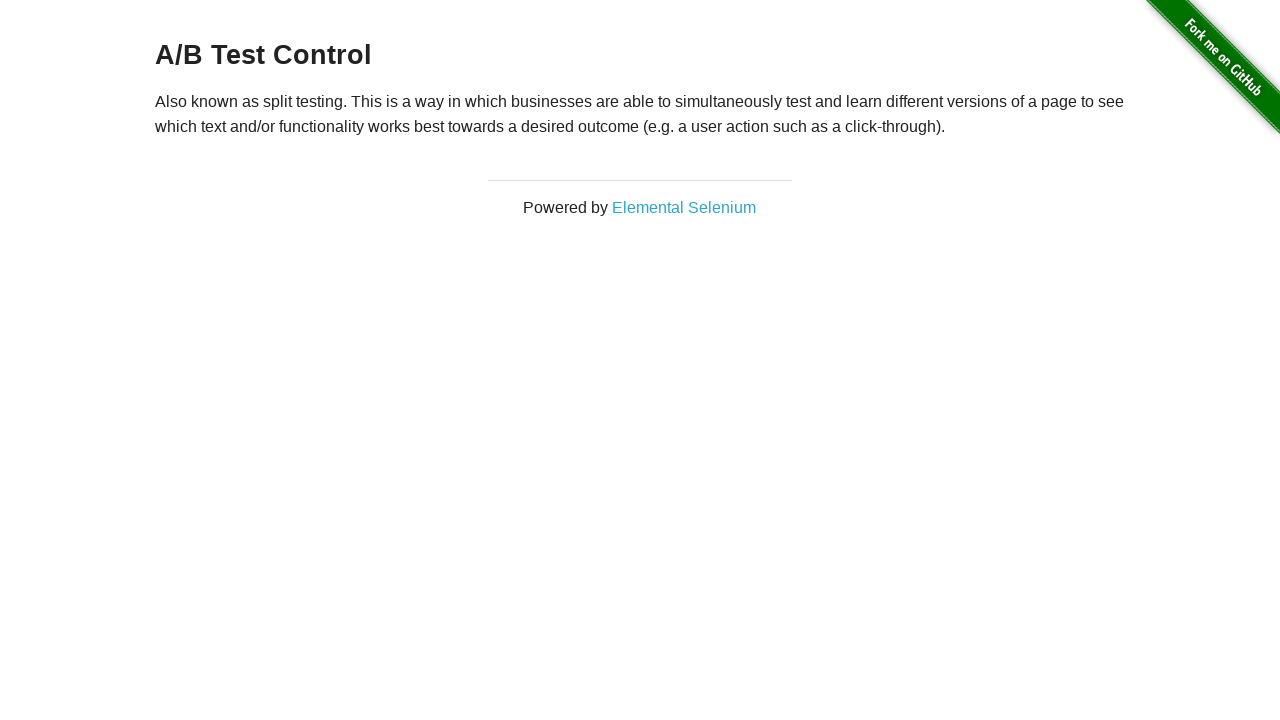

Verified heading starts with 'A/B Test', confirming initial A/B test group membership
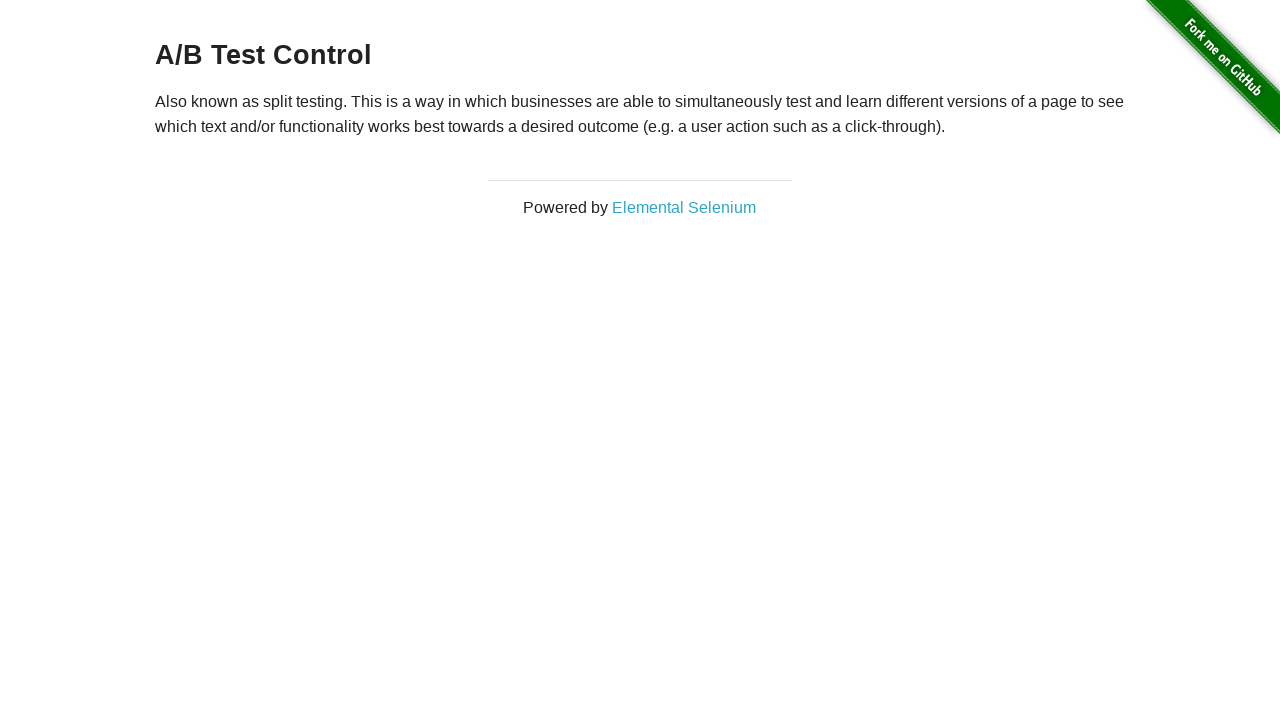

Added optimizelyOptOut cookie to opt out of A/B tests
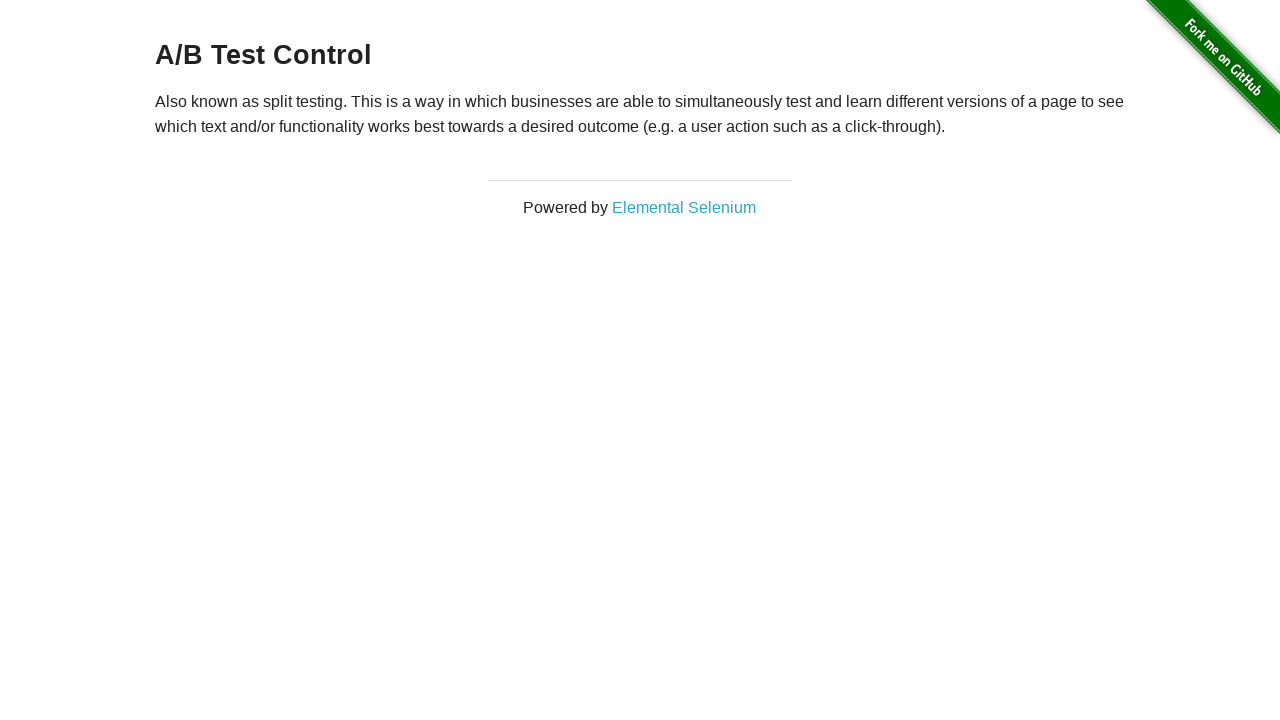

Reloaded the page to apply the opt-out cookie
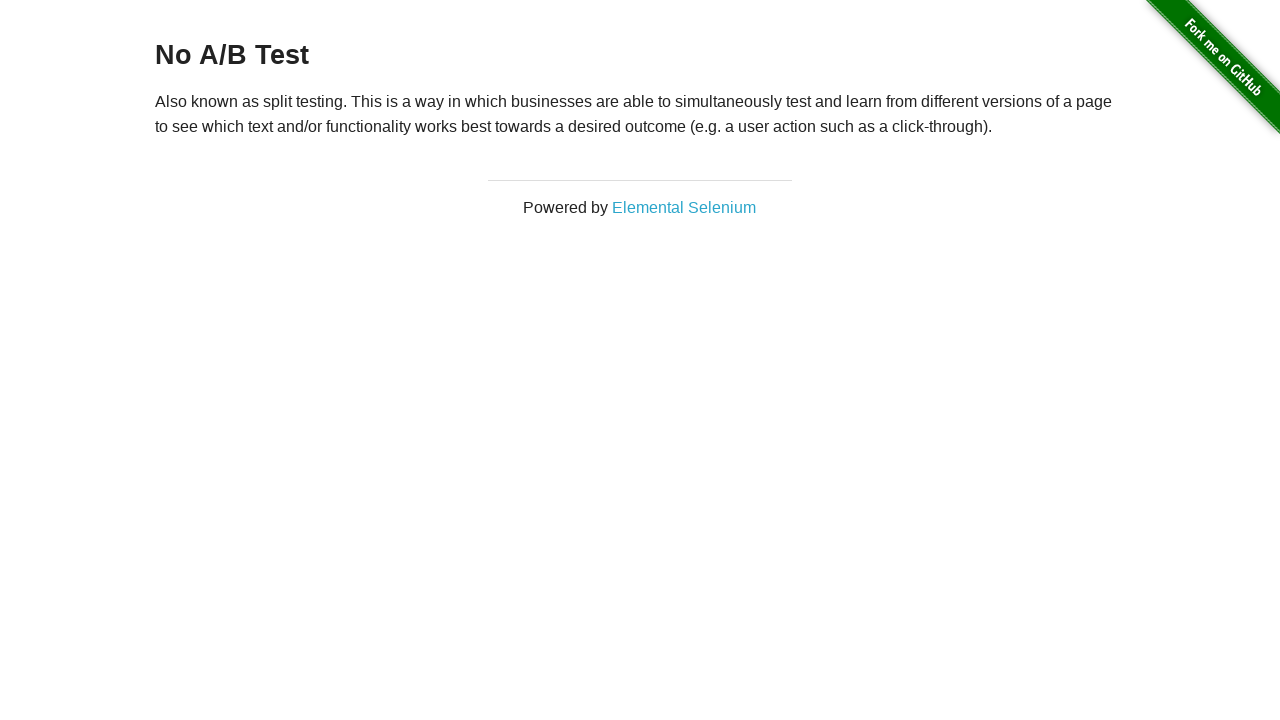

Retrieved heading text content after page reload
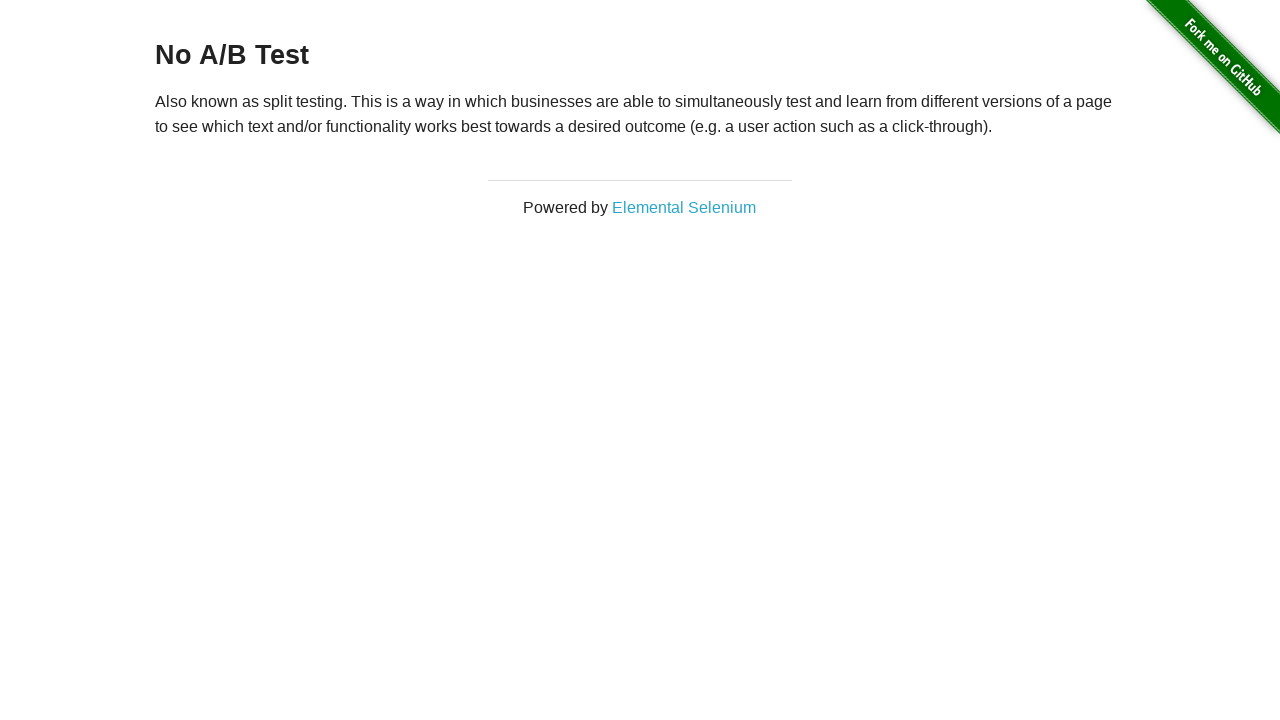

Verified heading is now 'No A/B Test', confirming opt-out cookie took effect
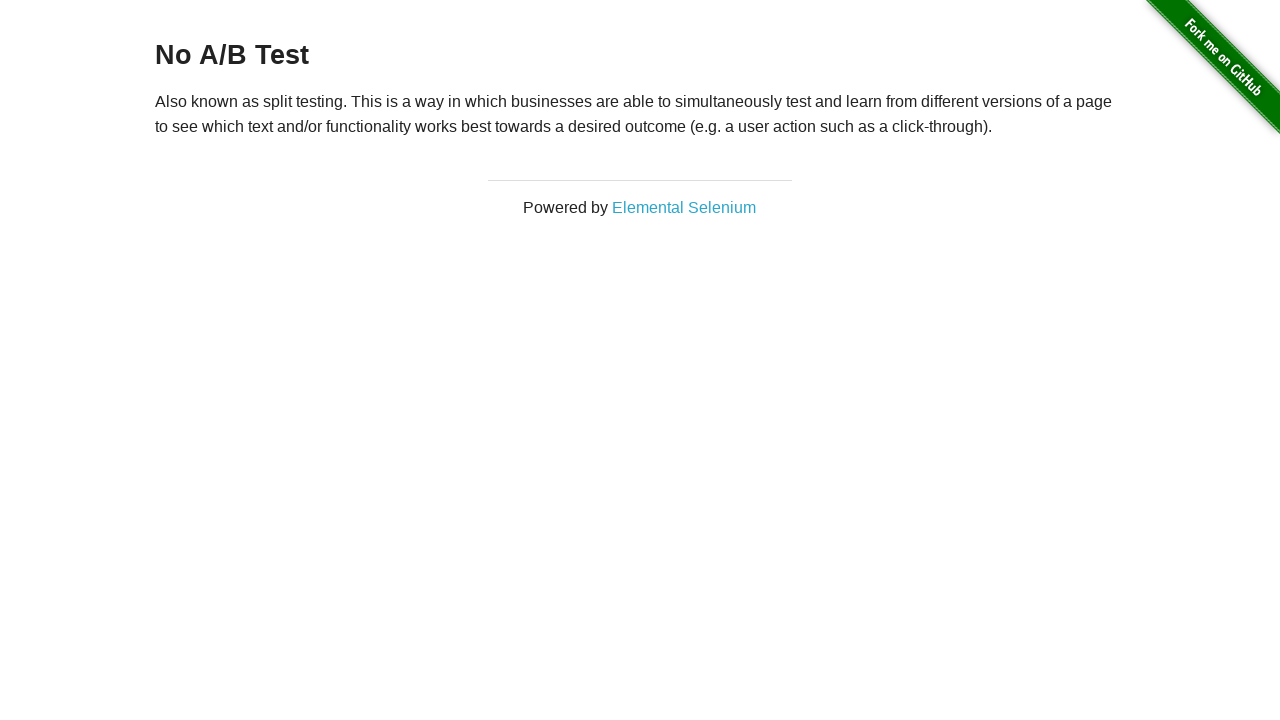

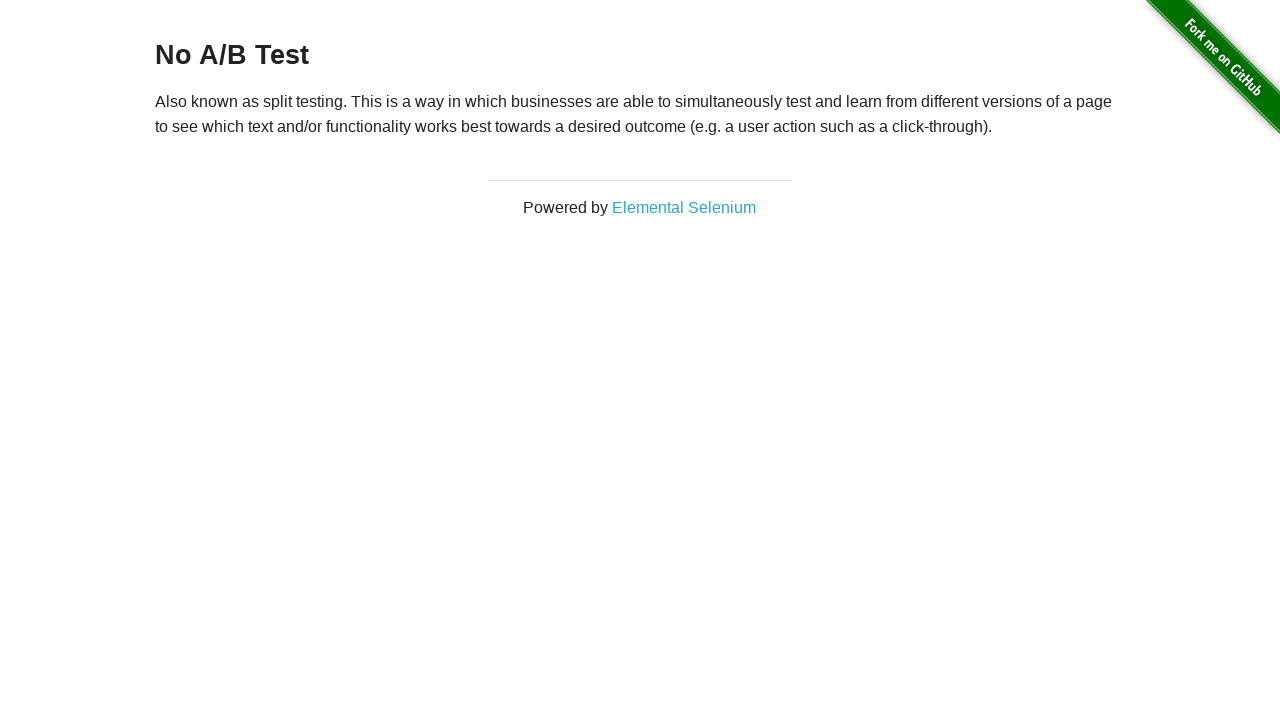